Clicks the Get Started button and verifies the URL changes to include the #get-started anchor

Starting URL: https://practice.sdetunicorns.com/

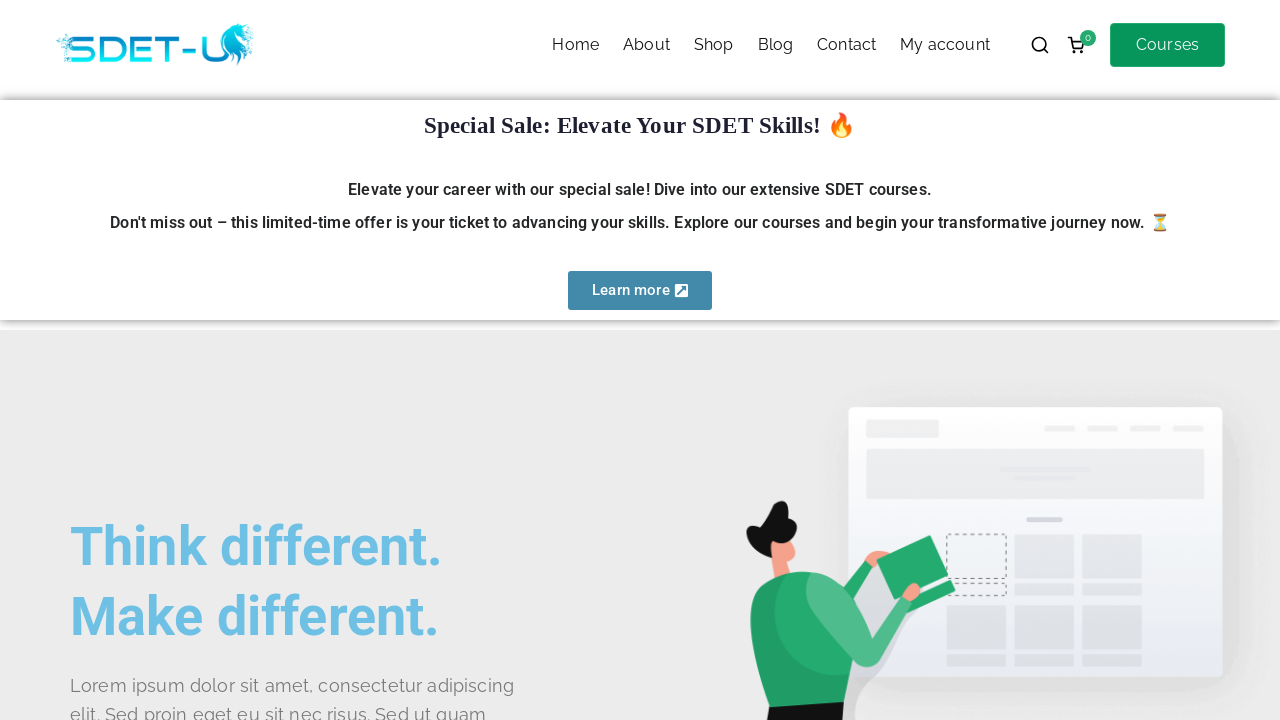

Verified URL does not contain #get-started anchor initially
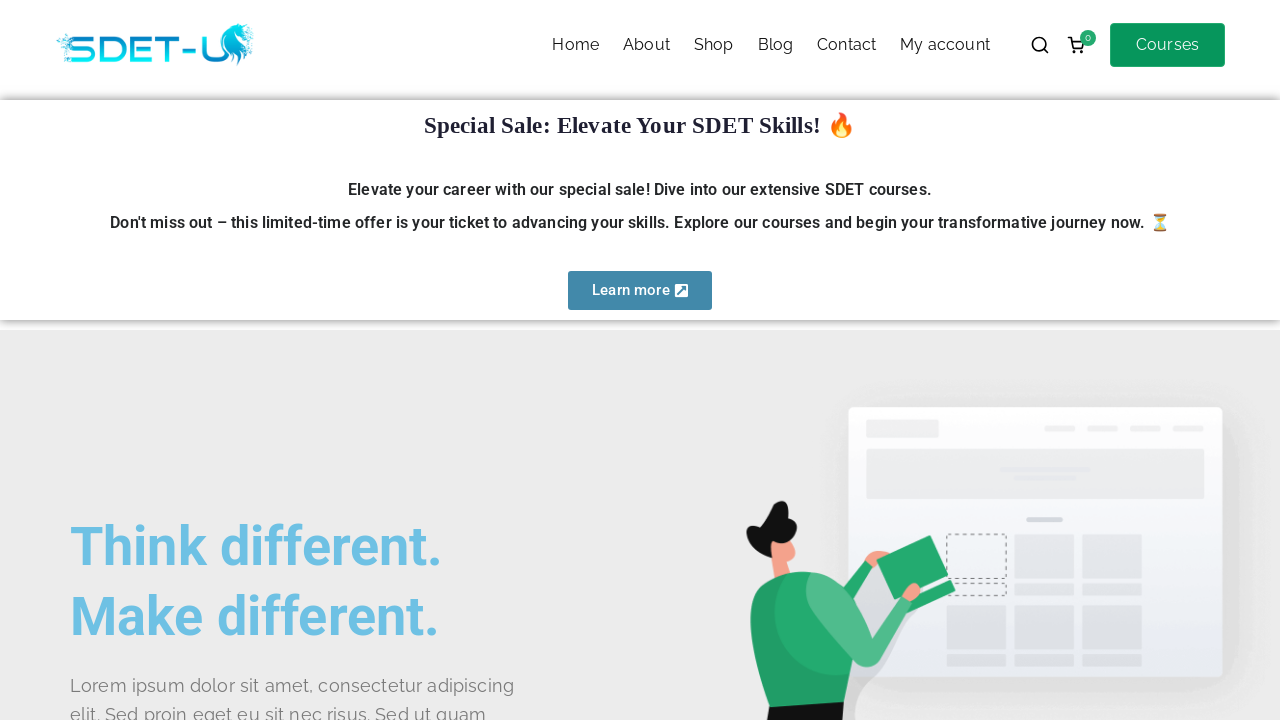

Clicked Get Started button using CSS selector #get-started at (140, 361) on #get-started
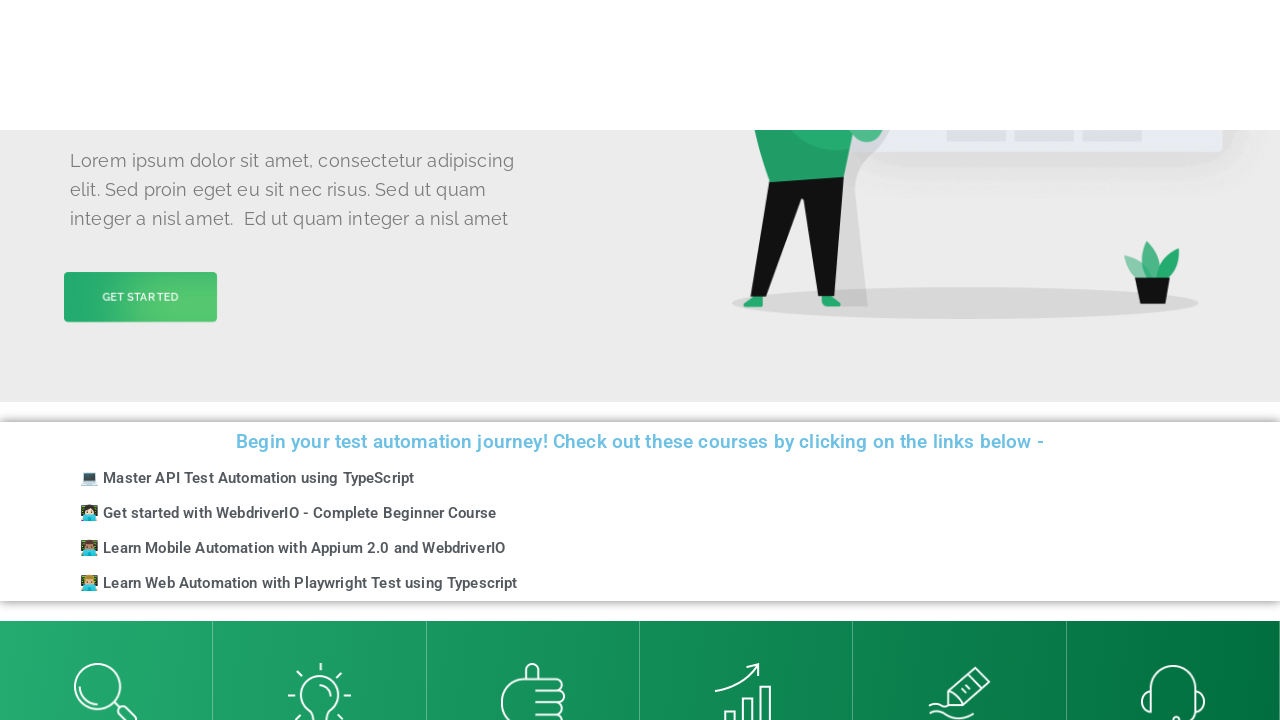

Verified URL now contains #get-started anchor
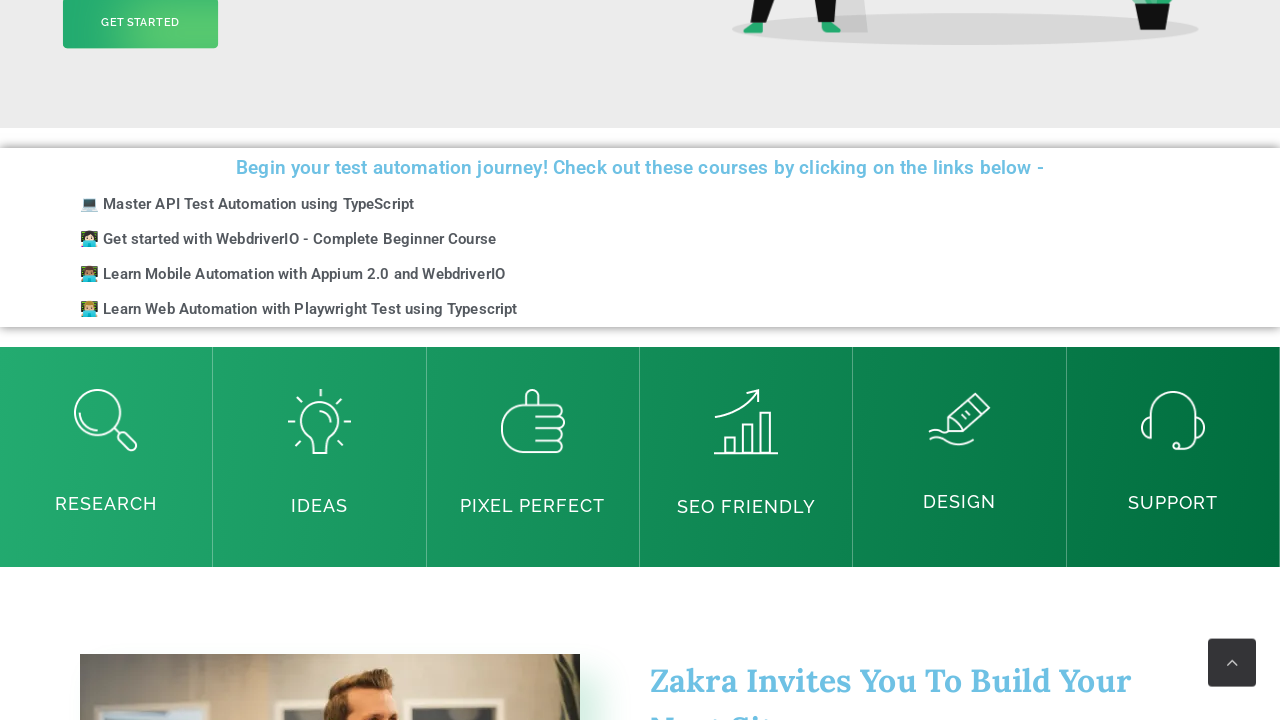

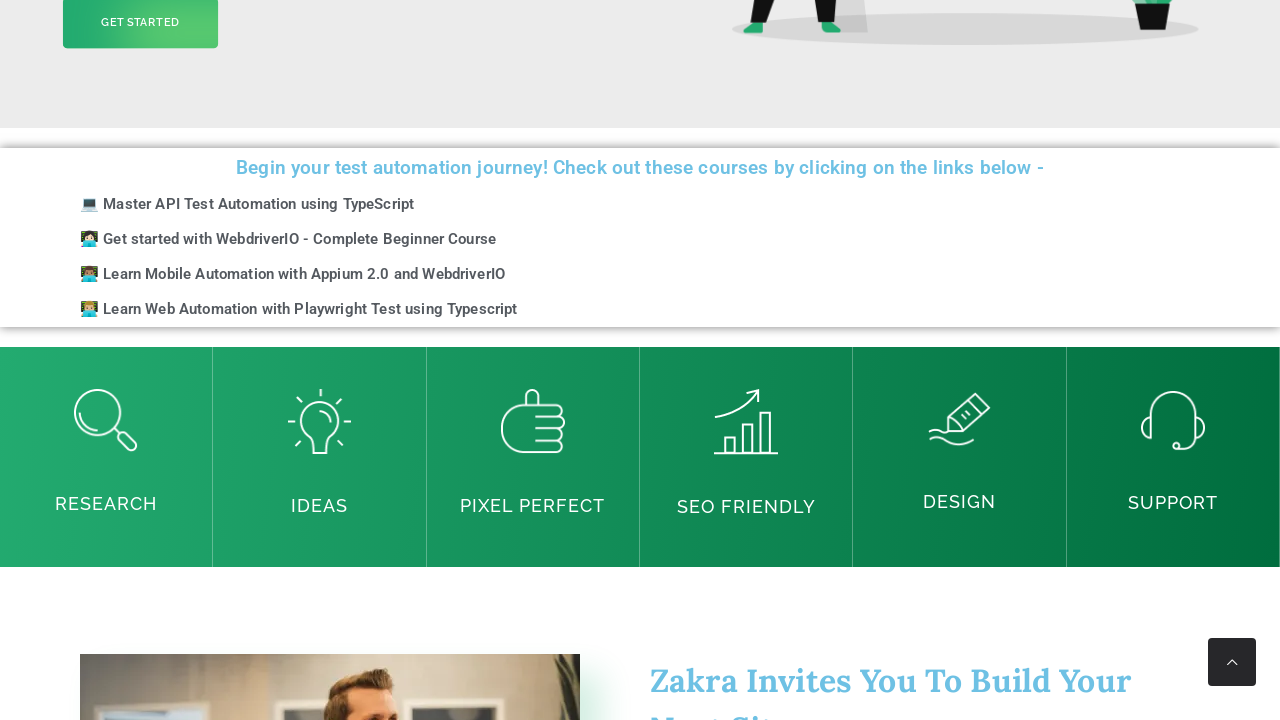